Navigates to the Selenium practice page and retrieves the page source content

Starting URL: https://www.tutorialspoint.com/selenium/practice/selenium_automation_practice.php

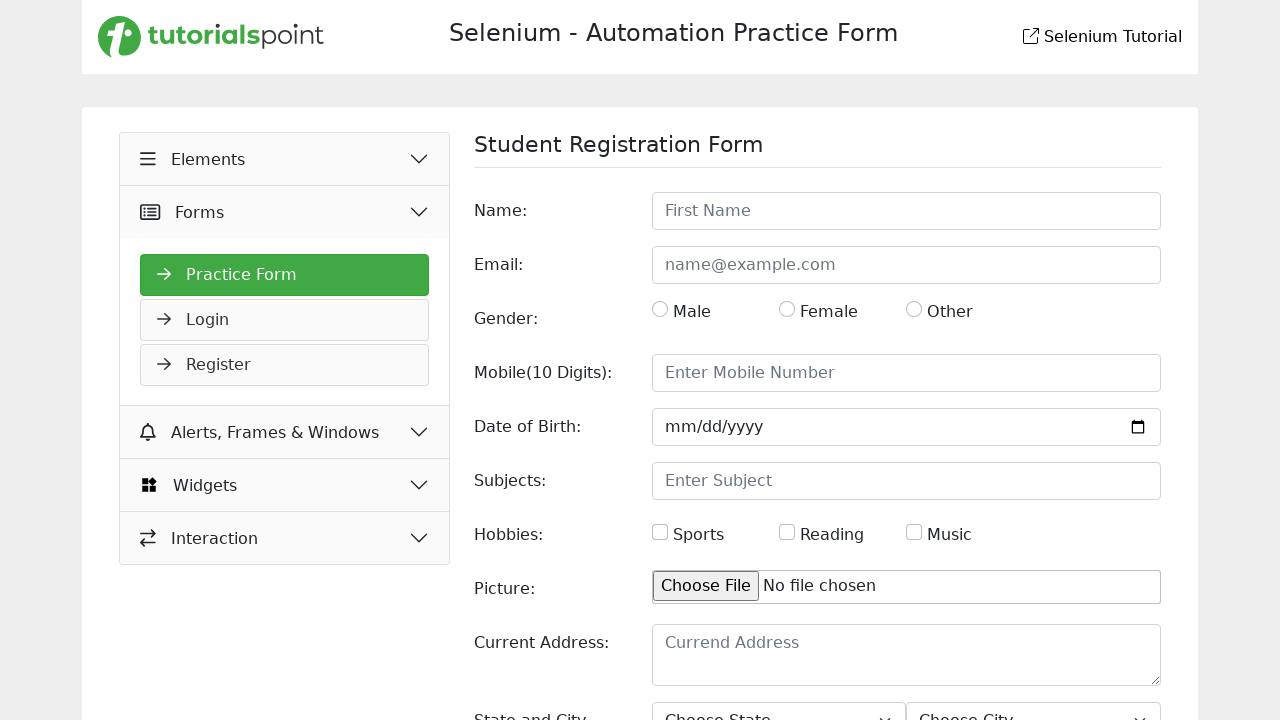

Waited for page to reach domcontentloaded state
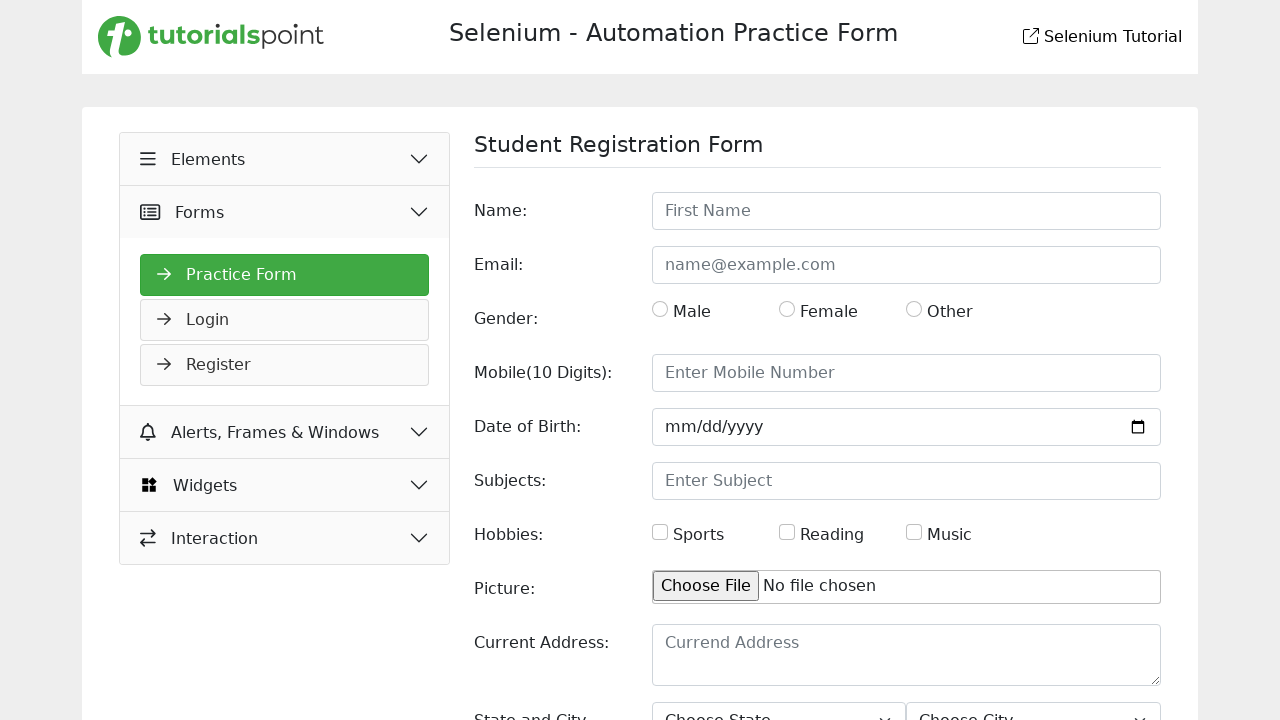

Retrieved page source content from Selenium practice page
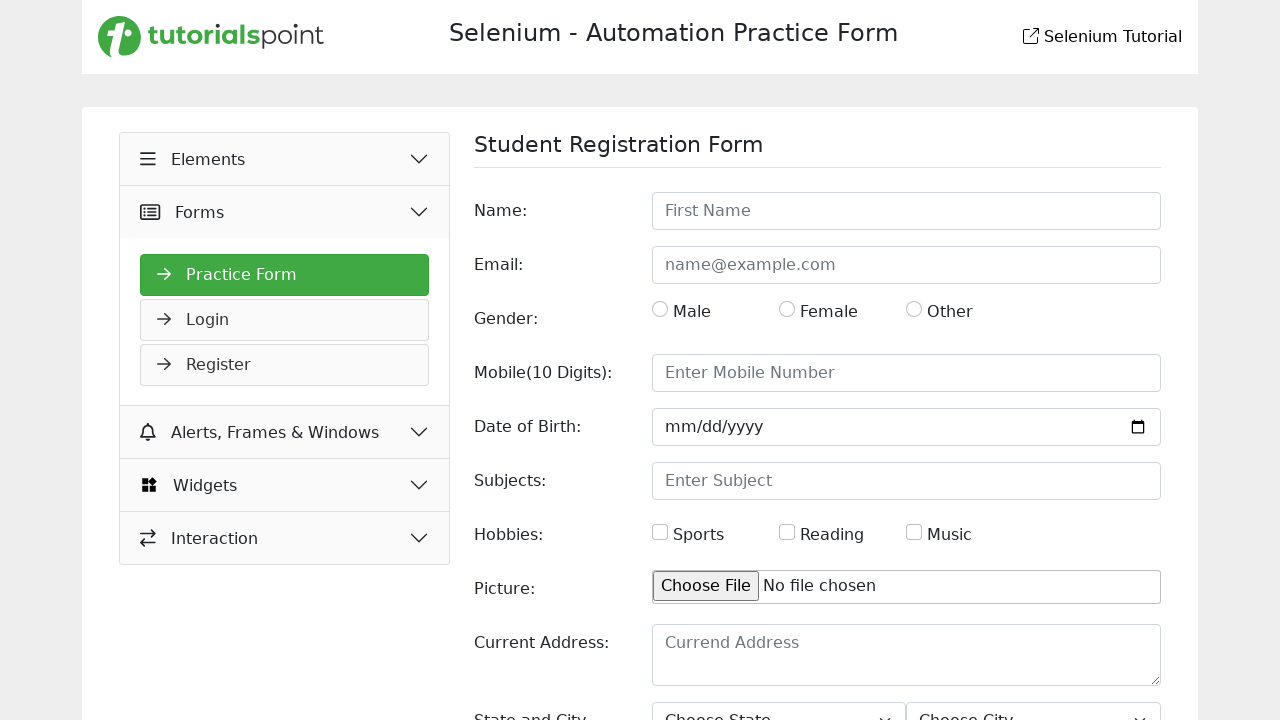

Printed page source to console
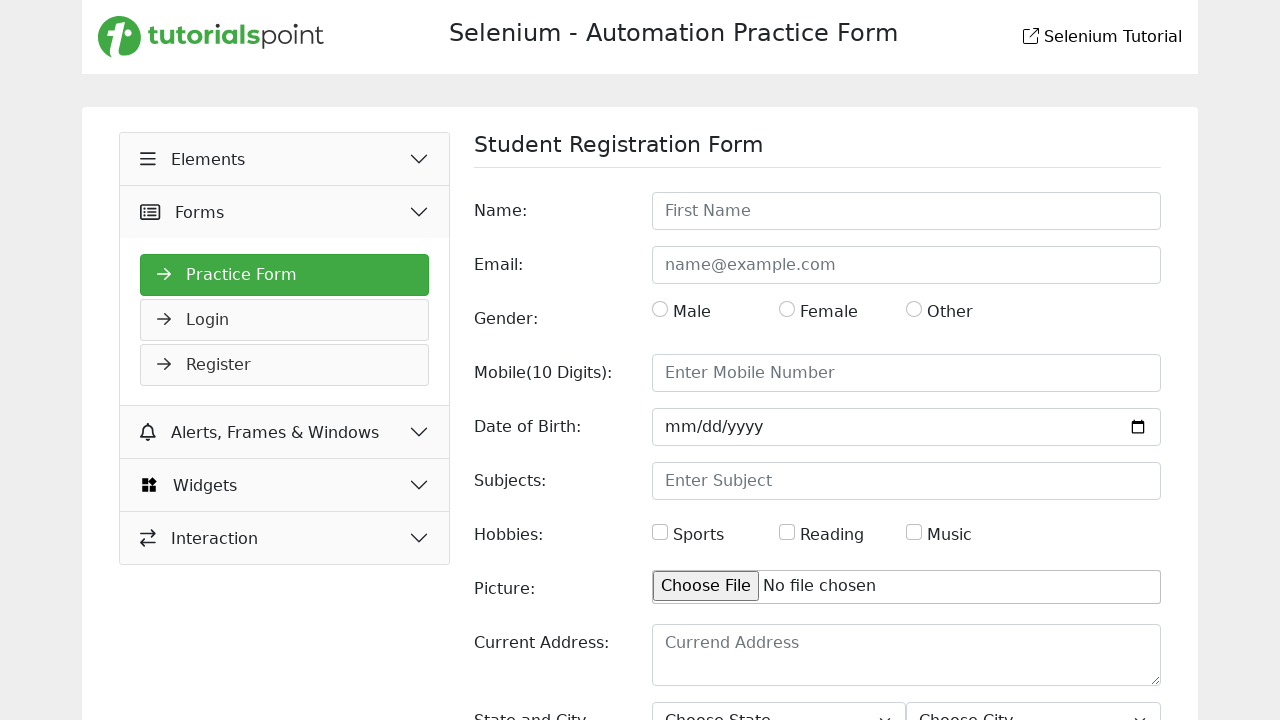

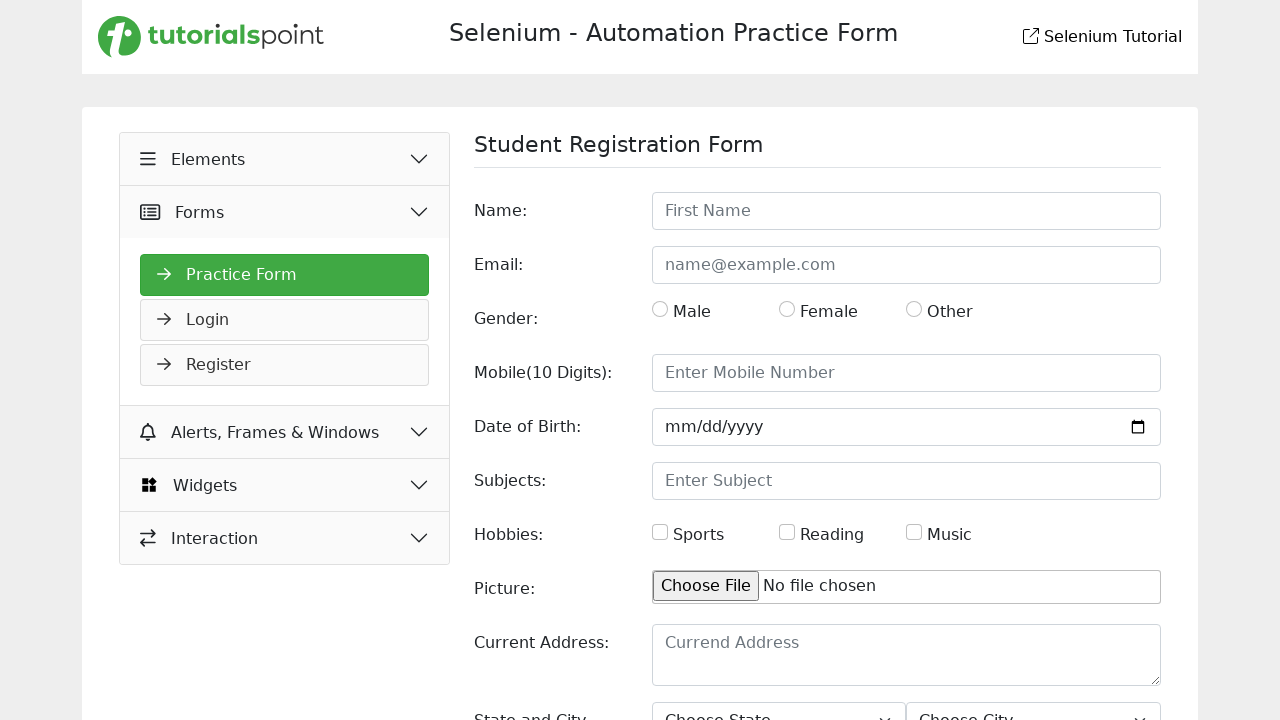